Tests that entering a valid number (64) with a perfect square root displays an alert with the correct calculated result

Starting URL: https://kristinek.github.io/site/tasks/enter_a_number

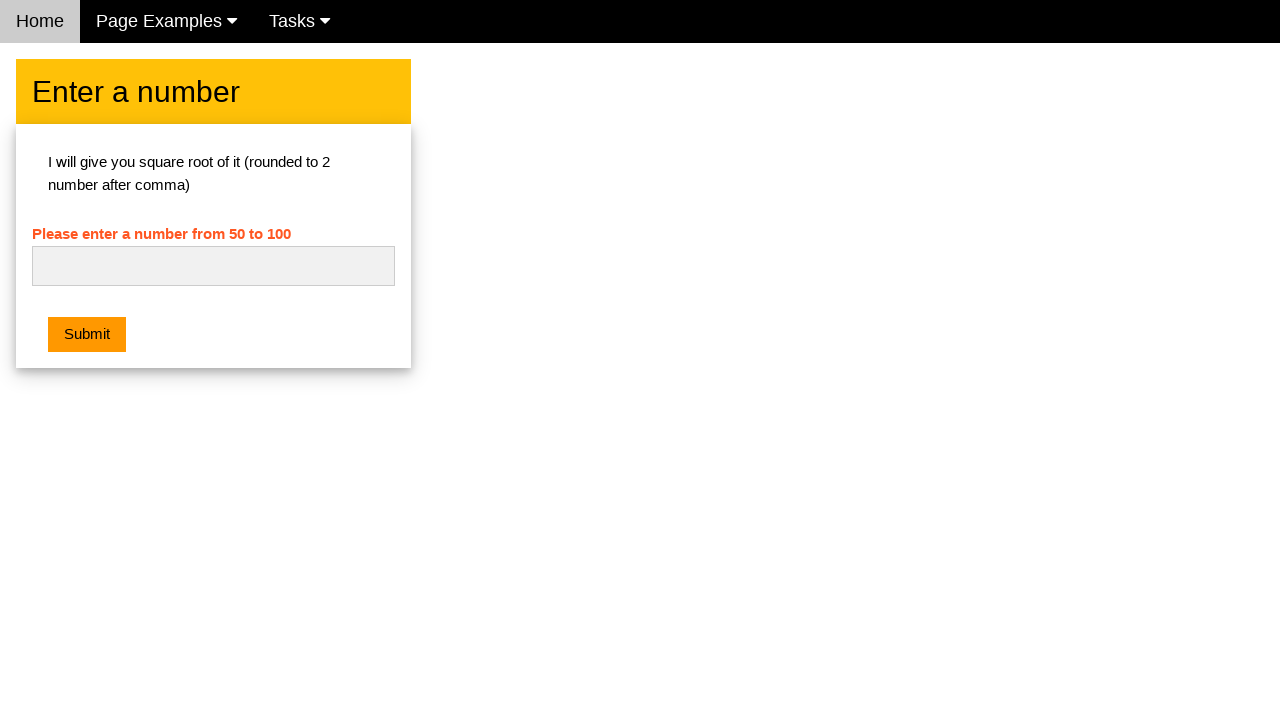

Filled number input field with '64' on #numb
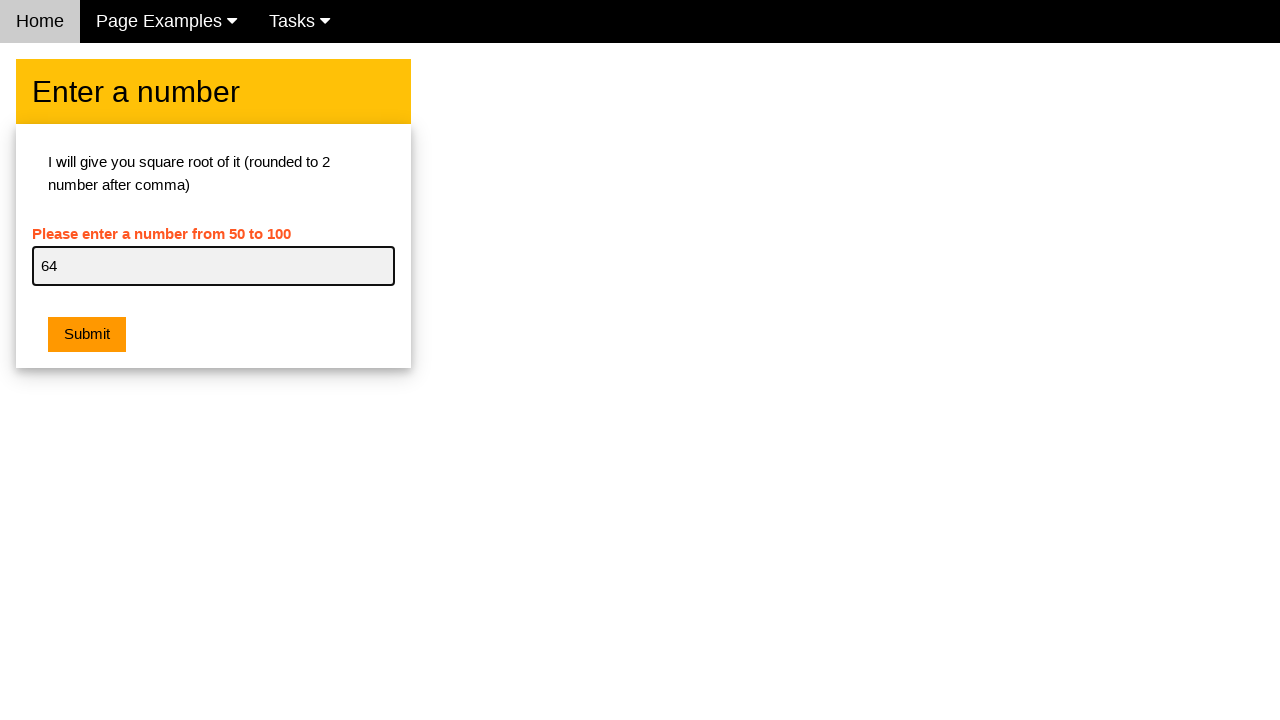

Clicked submit button at (87, 335) on .w3-btn
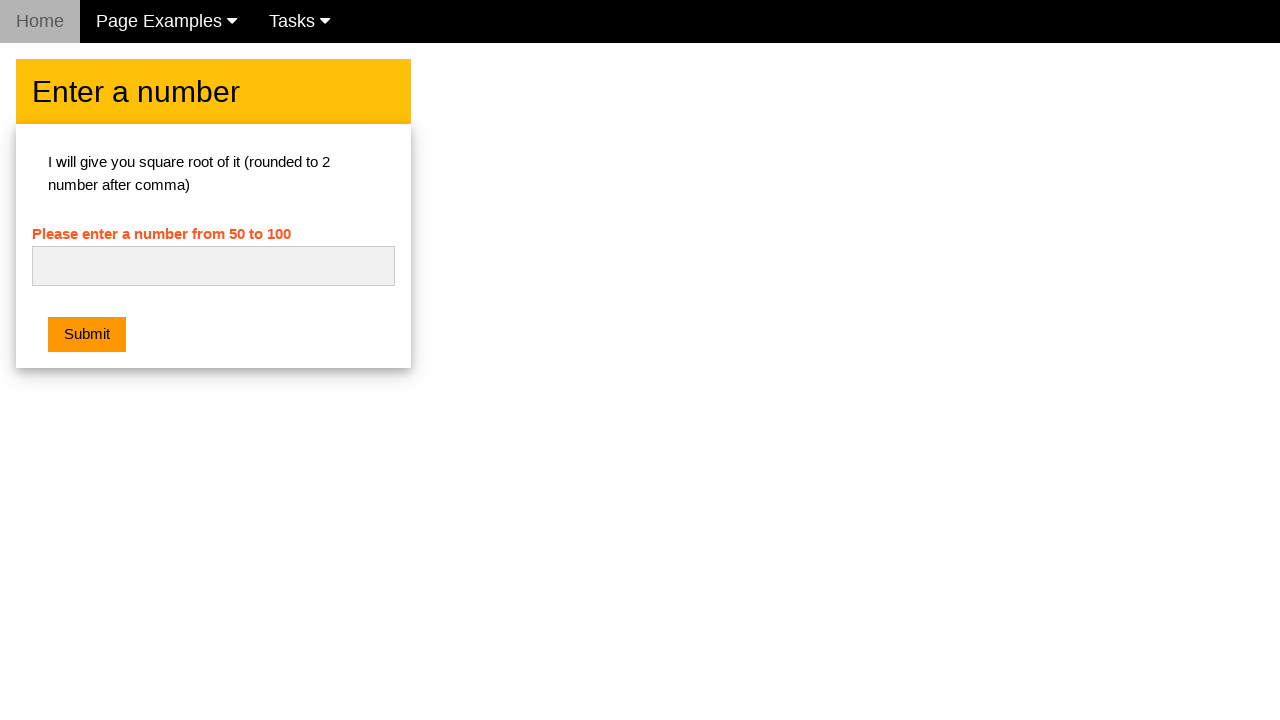

Set up dialog handler to capture alert message
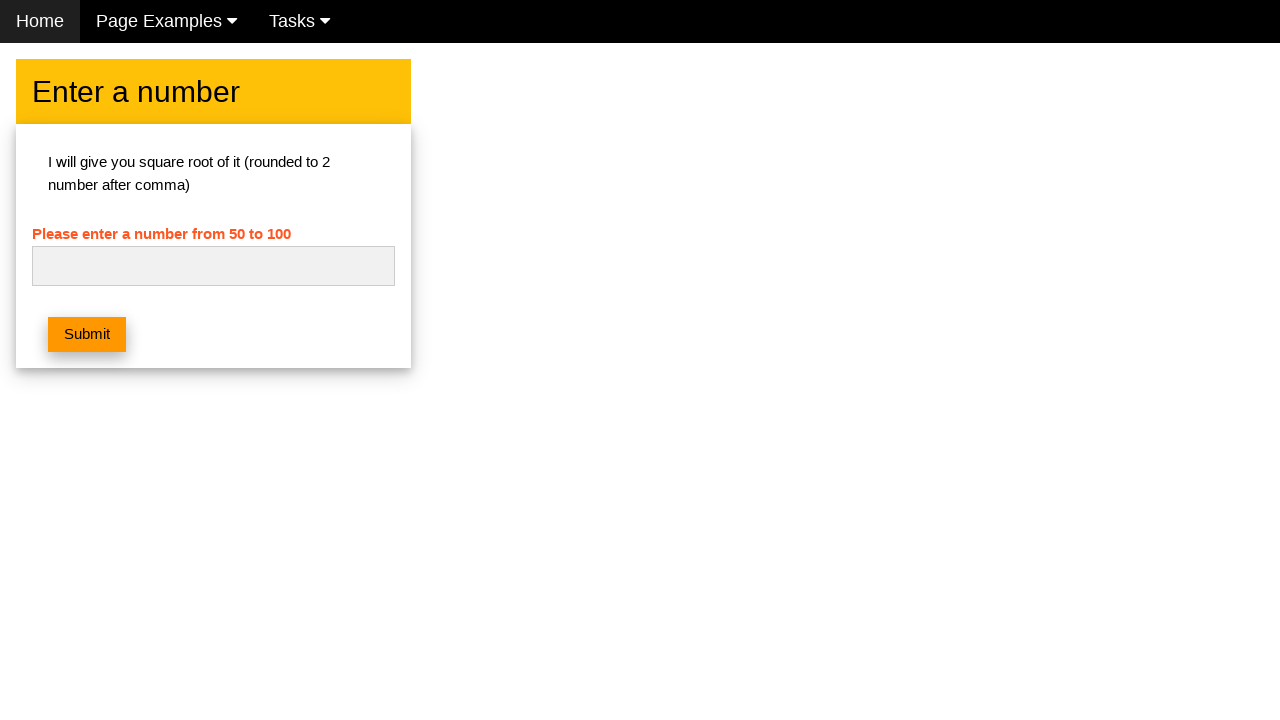

Filled number input field with '64' again on #numb
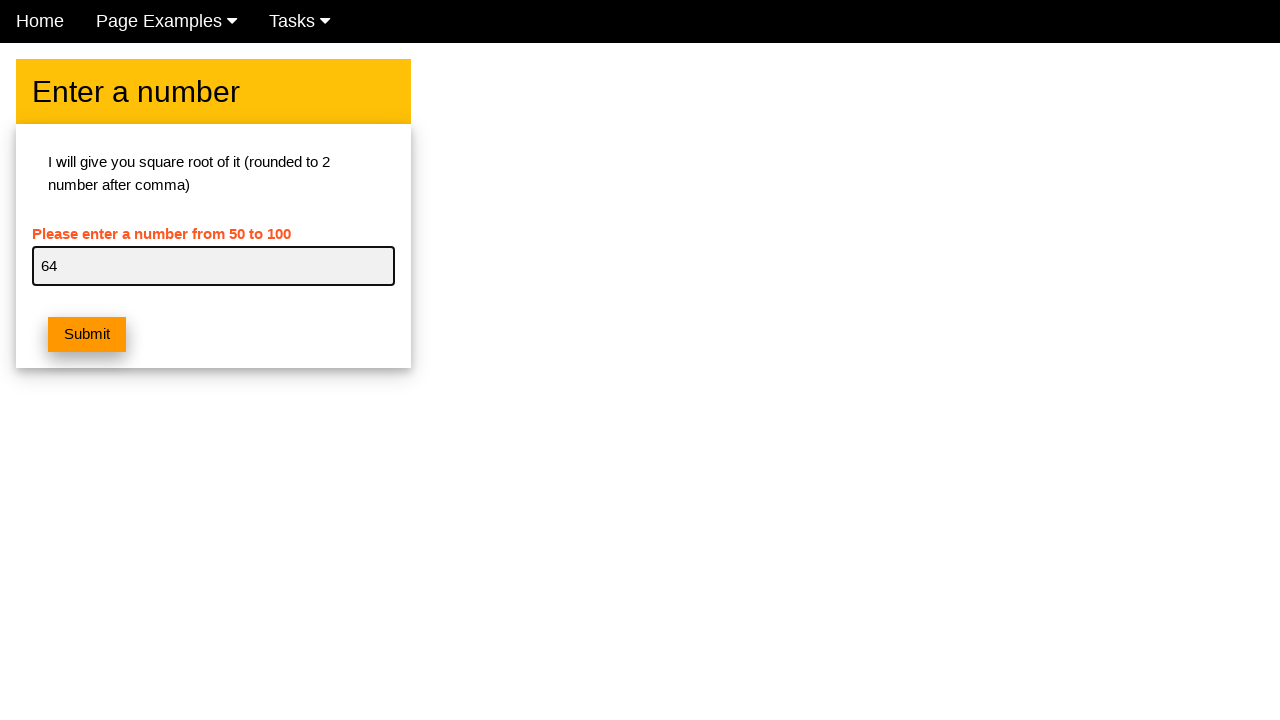

Clicked submit button to trigger alert dialog at (87, 335) on .w3-btn
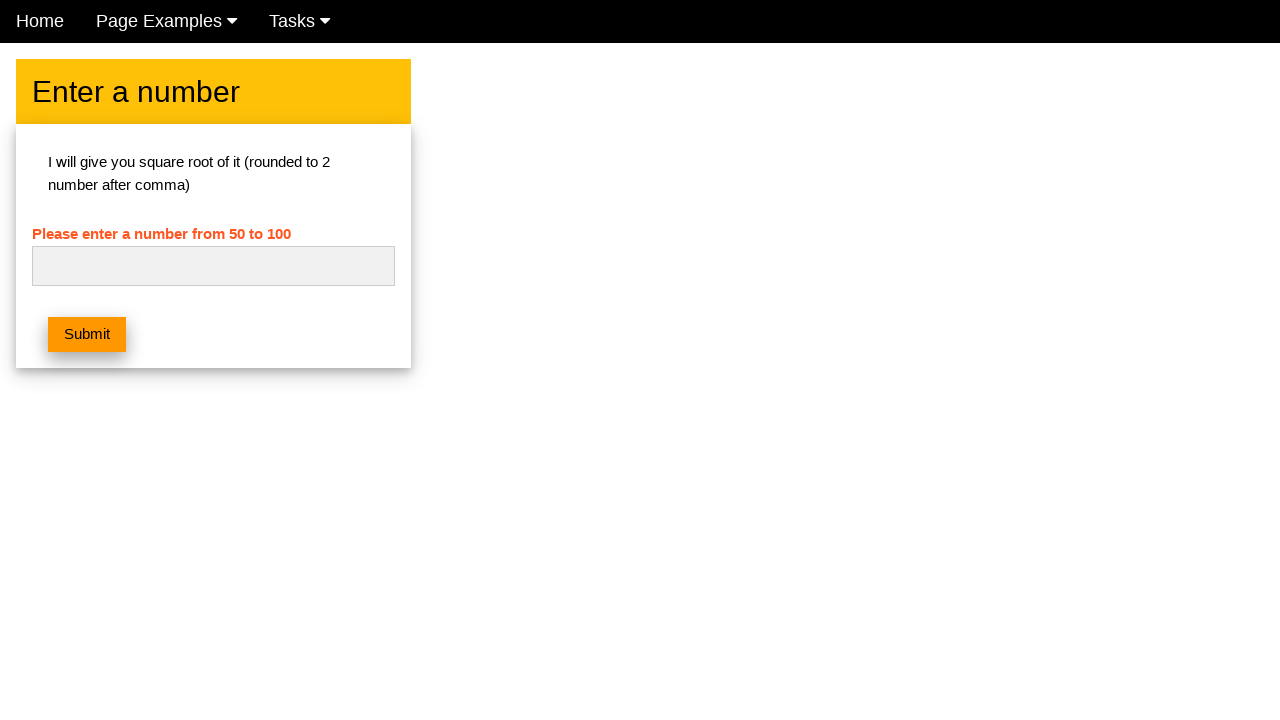

Waited for dialog to be processed
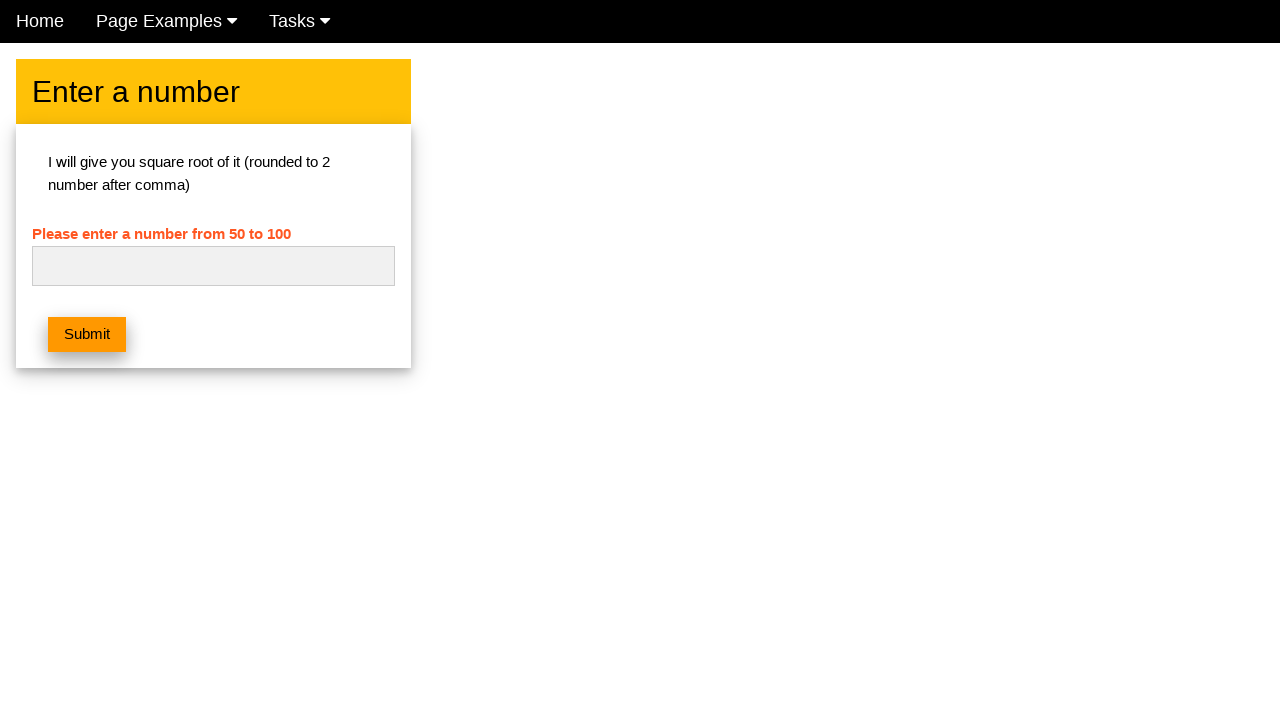

Verified error element is not visible
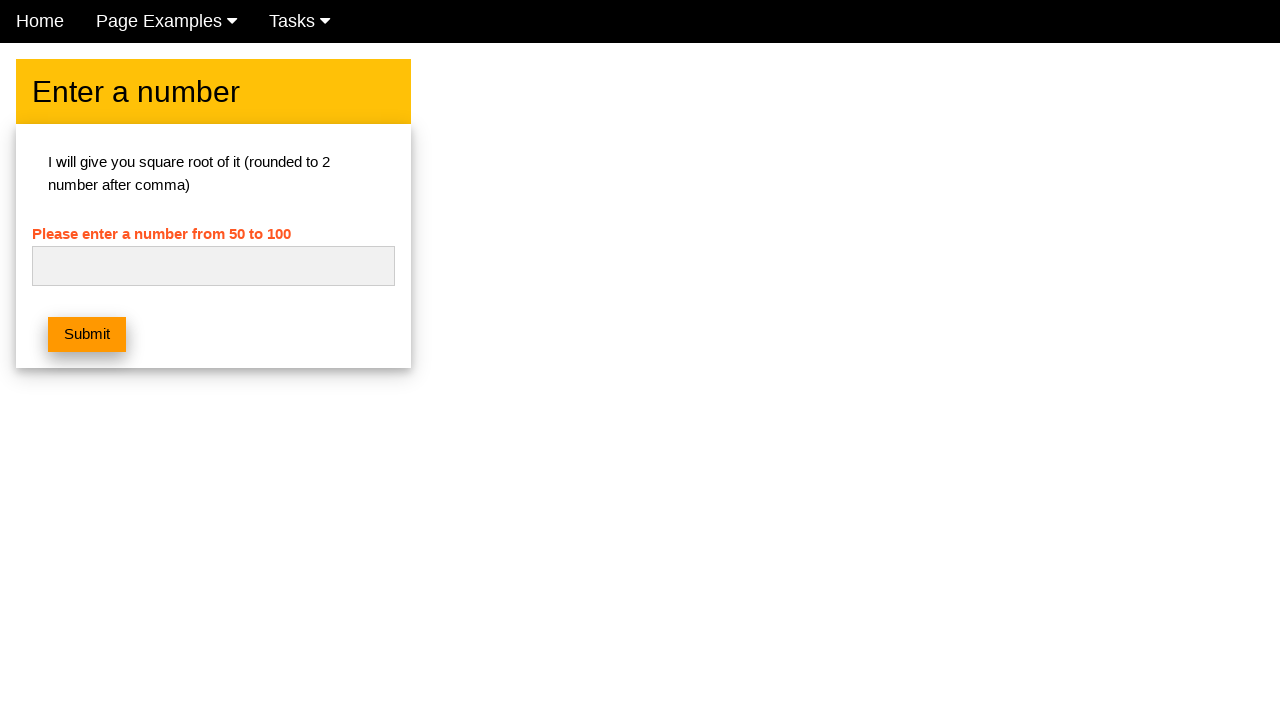

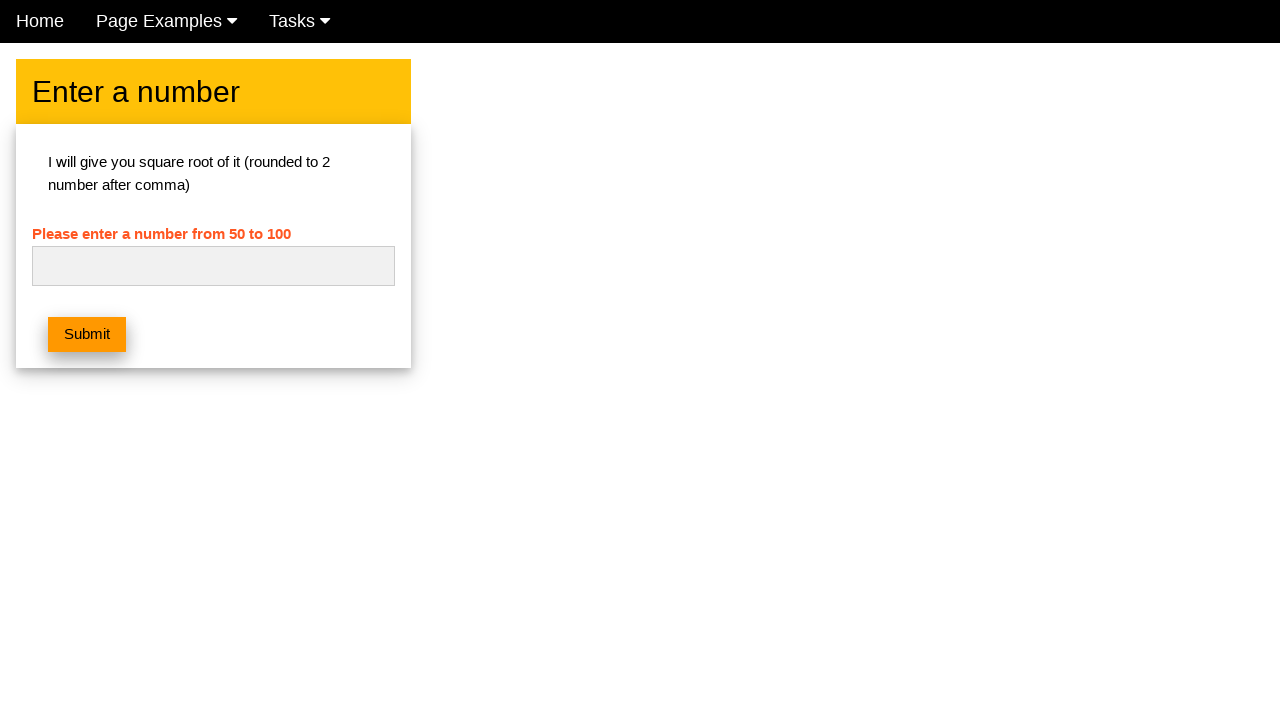